Tests clicking on a checkbox by its text label

Starting URL: https://demoqa.com/checkbox

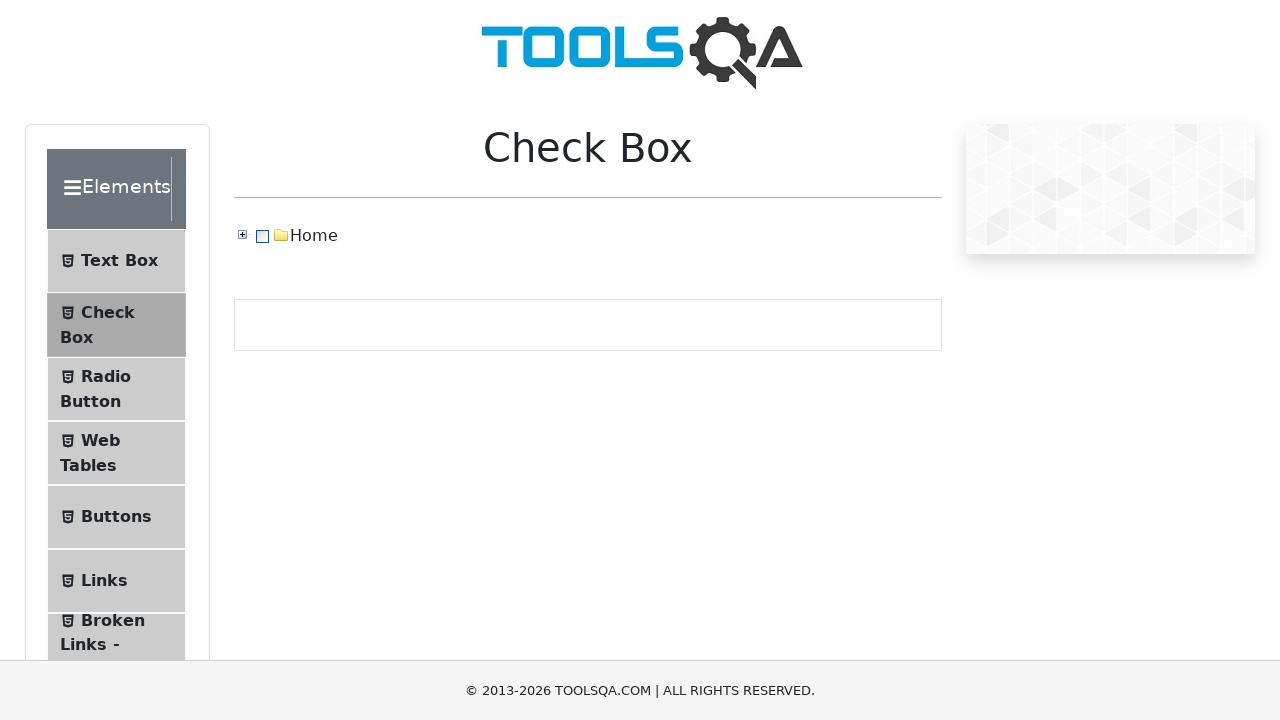

Navigated to checkbox test page at https://demoqa.com/checkbox
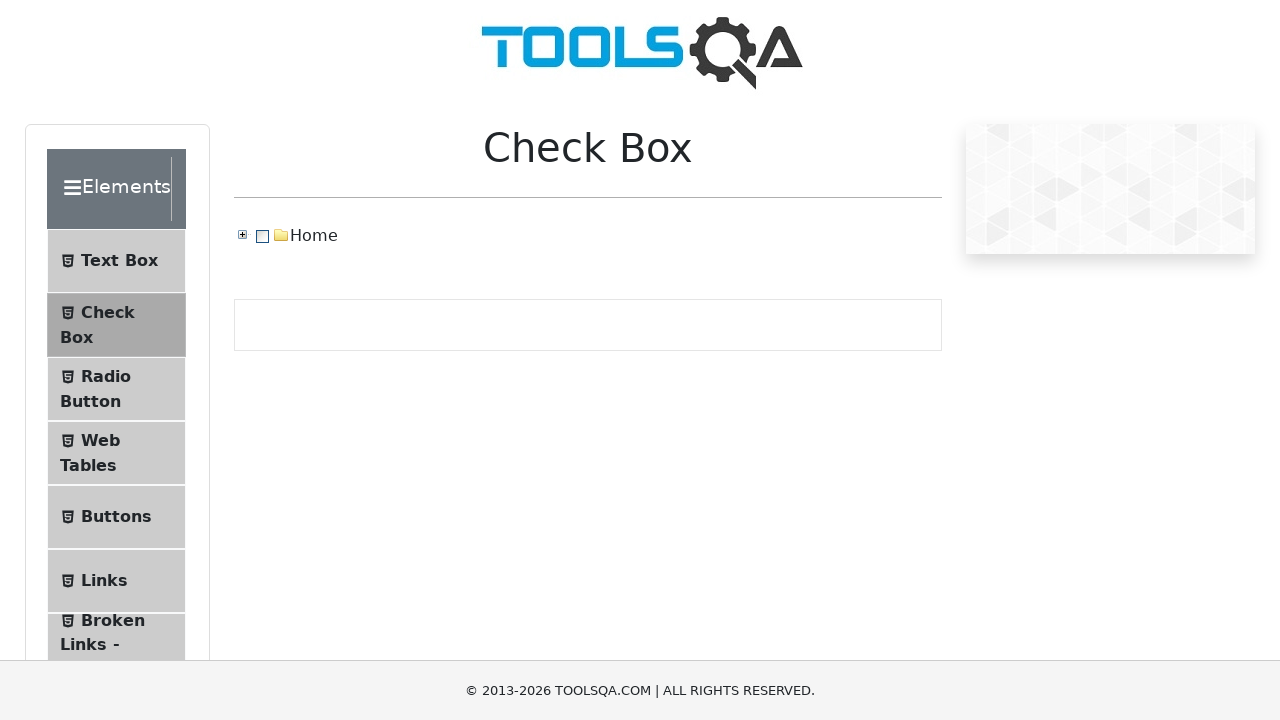

Clicked on Home checkbox by its text label at (314, 236) on xpath=//span[text()='Home']
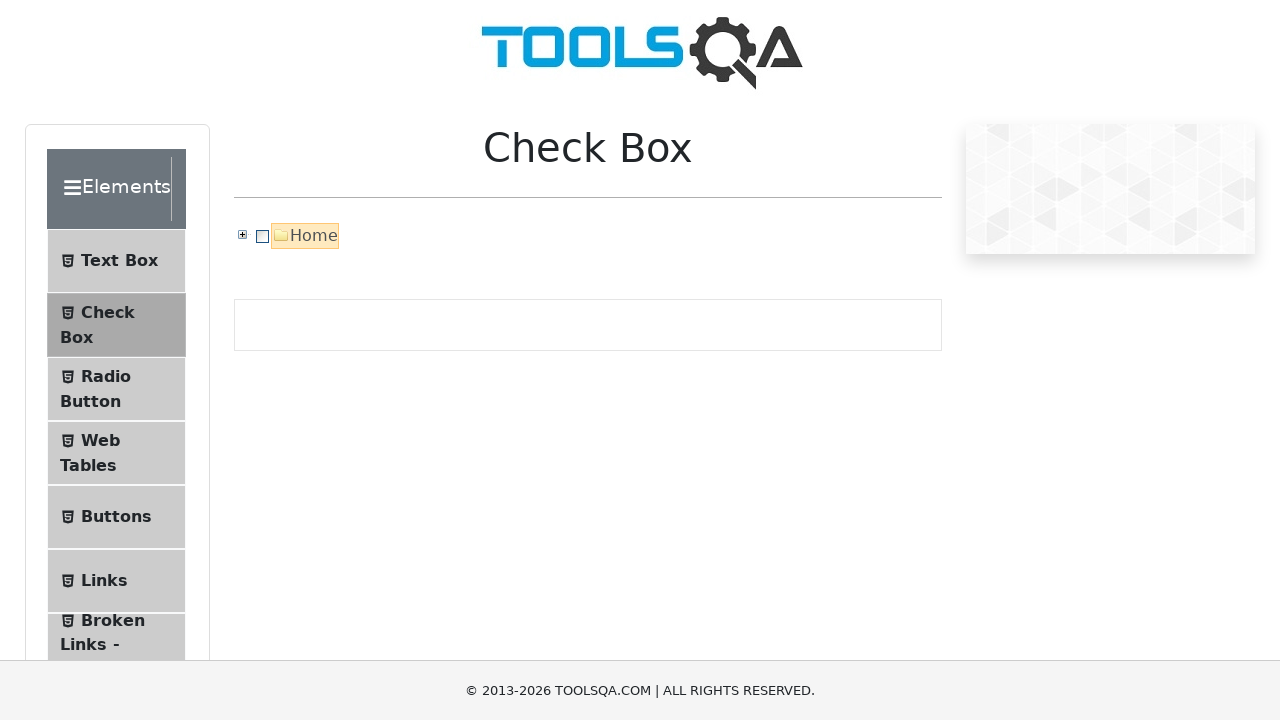

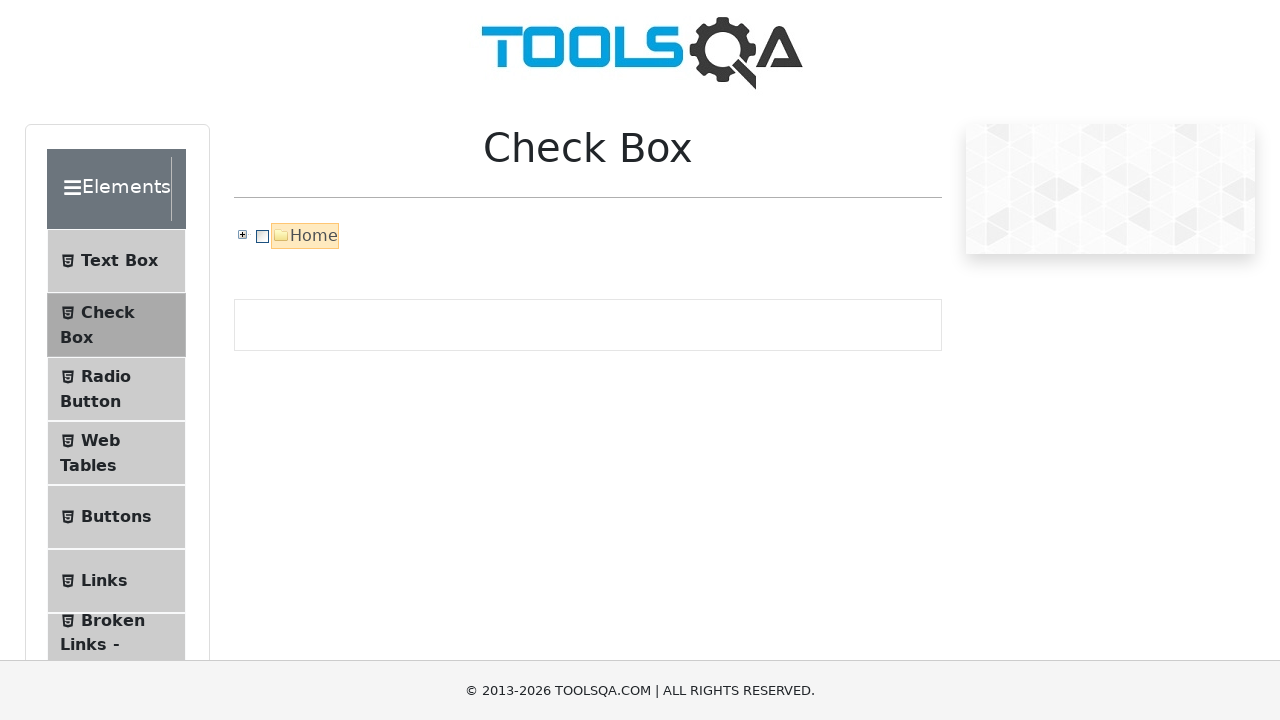